Tests that the first step of the scooter order form can be filled out with name, surname, address, metro station, and phone, then proceeds to the next step.

Starting URL: https://qa-scooter.praktikum-services.ru/

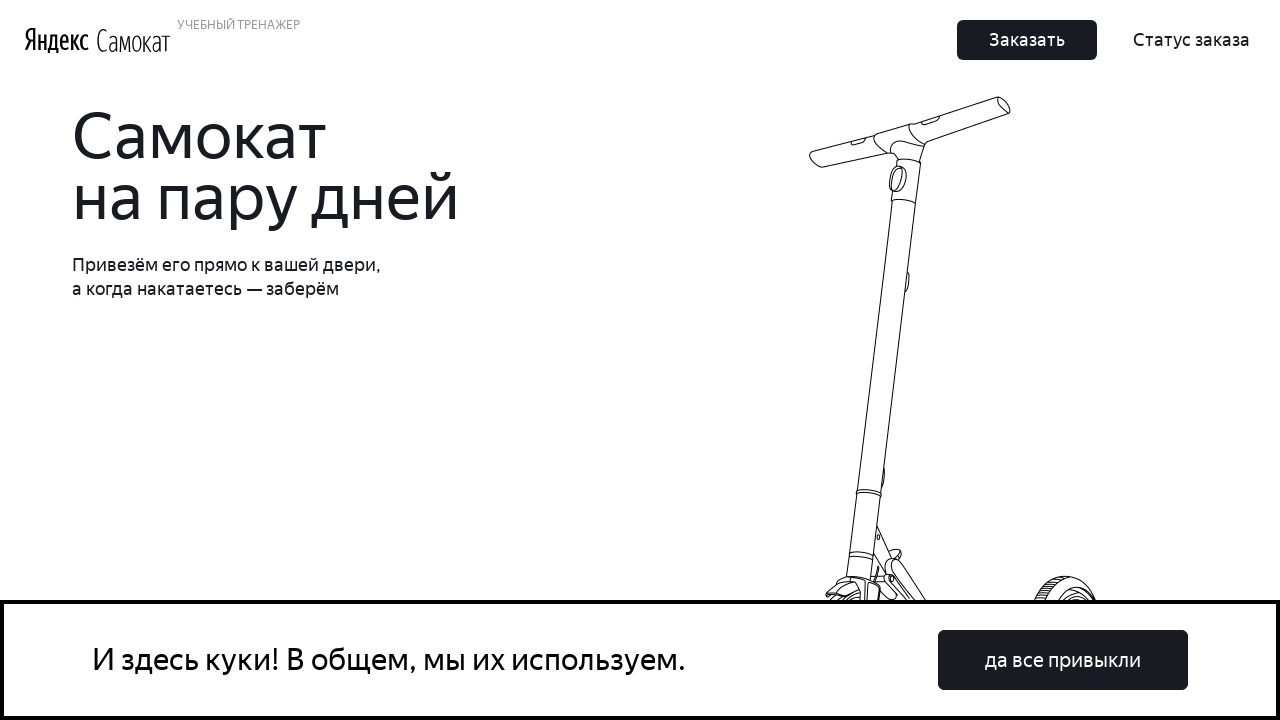

Clicked 'Заказать' button to start order form at (1027, 40) on button:has-text('Заказать')
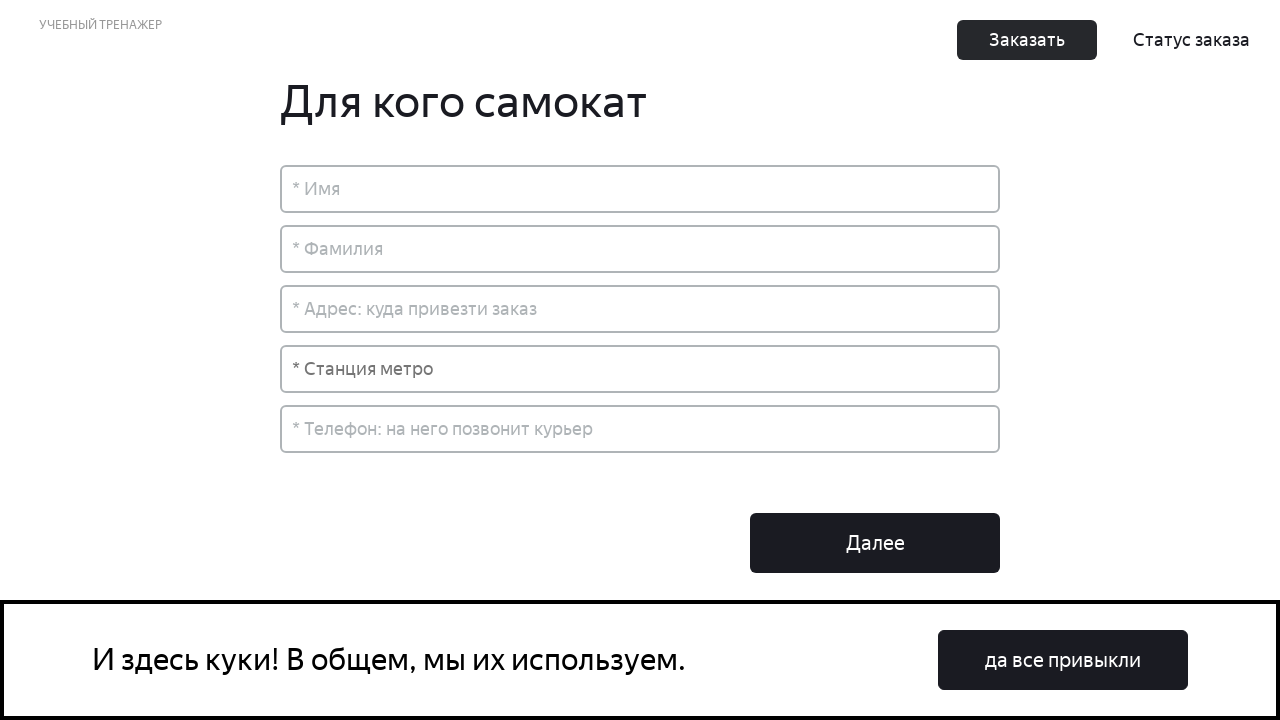

Filled name field with 'Пётр' on input[placeholder*='Имя']
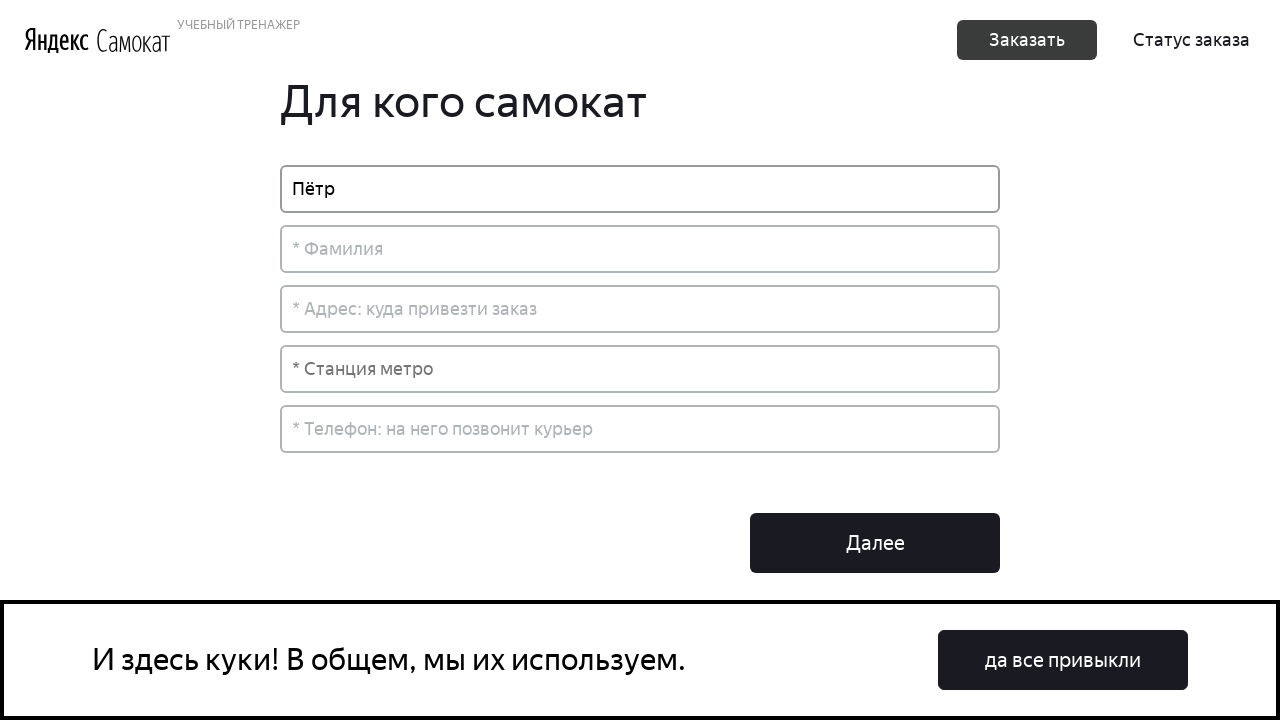

Filled surname field with 'Авсенов' on input[placeholder*='Фамилия']
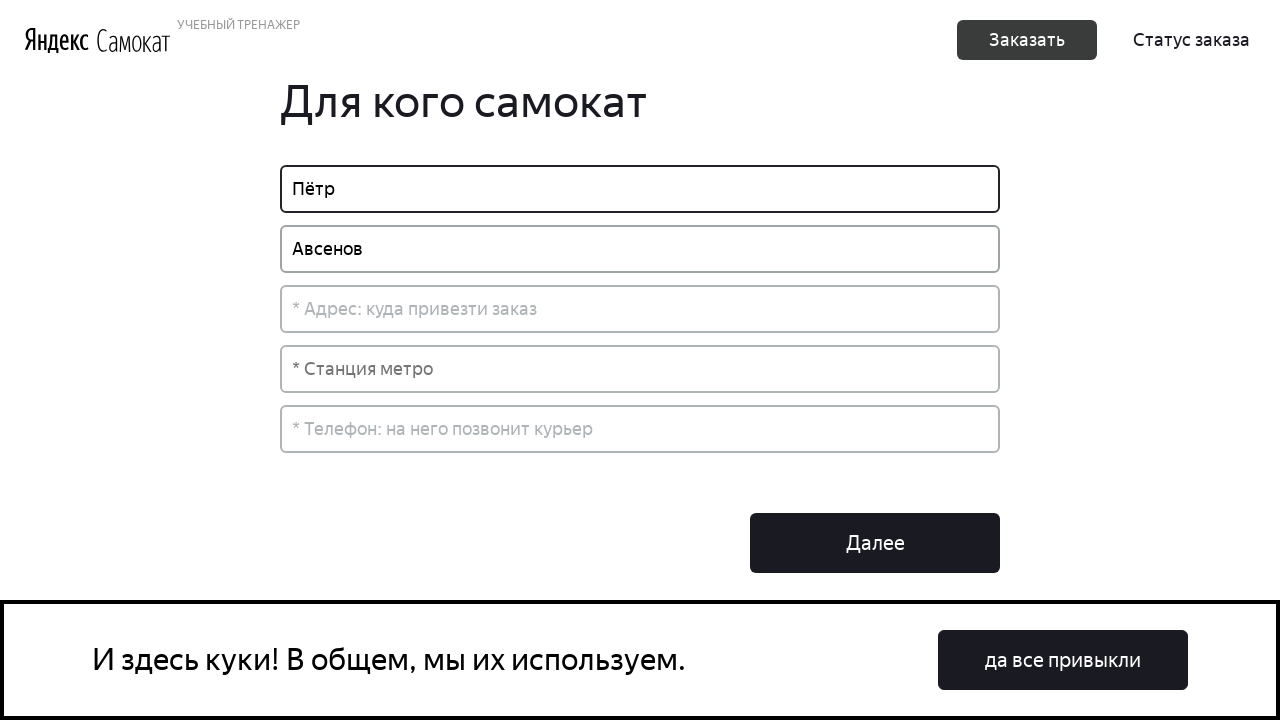

Filled address field with 'Ул. Покрышкина, 17' on input[placeholder*='Адрес']
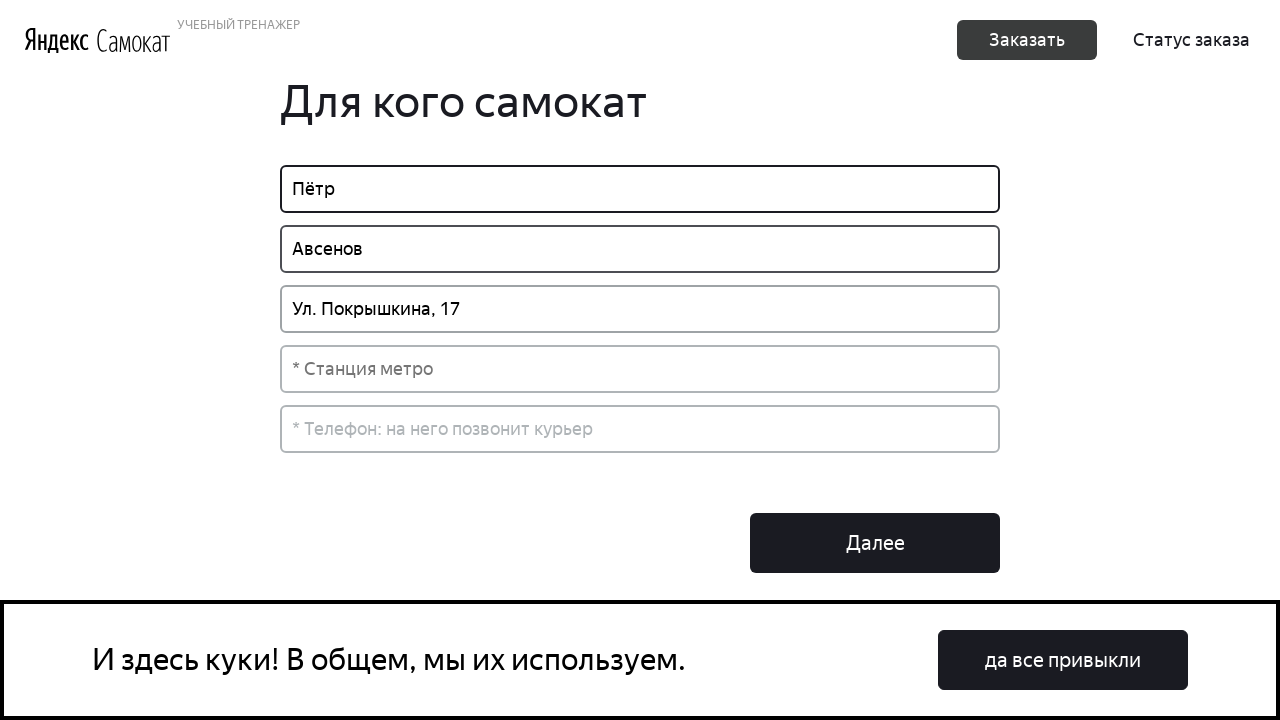

Clicked metro station input field at (640, 369) on input[placeholder*='Станция']
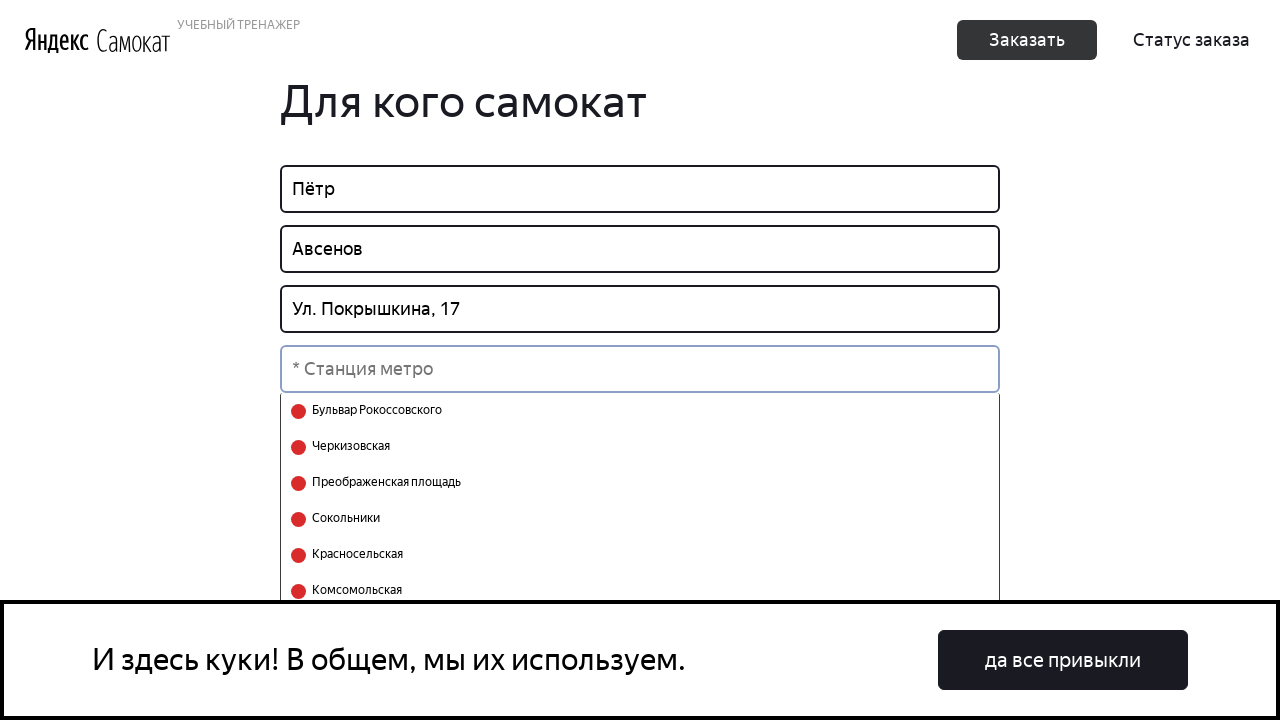

Selected 'Черкизовская' metro station at (348, 447) on text=Черкизовская
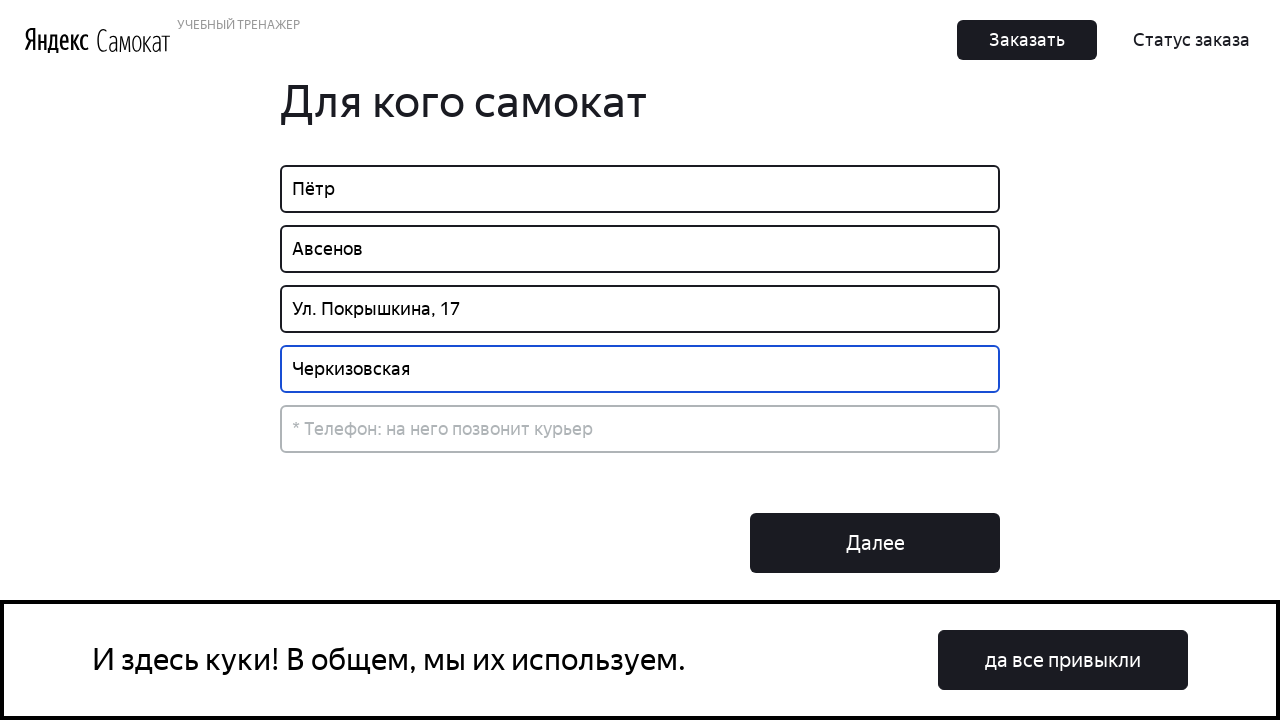

Filled phone field with '89885540982' on input[placeholder*='Телефон']
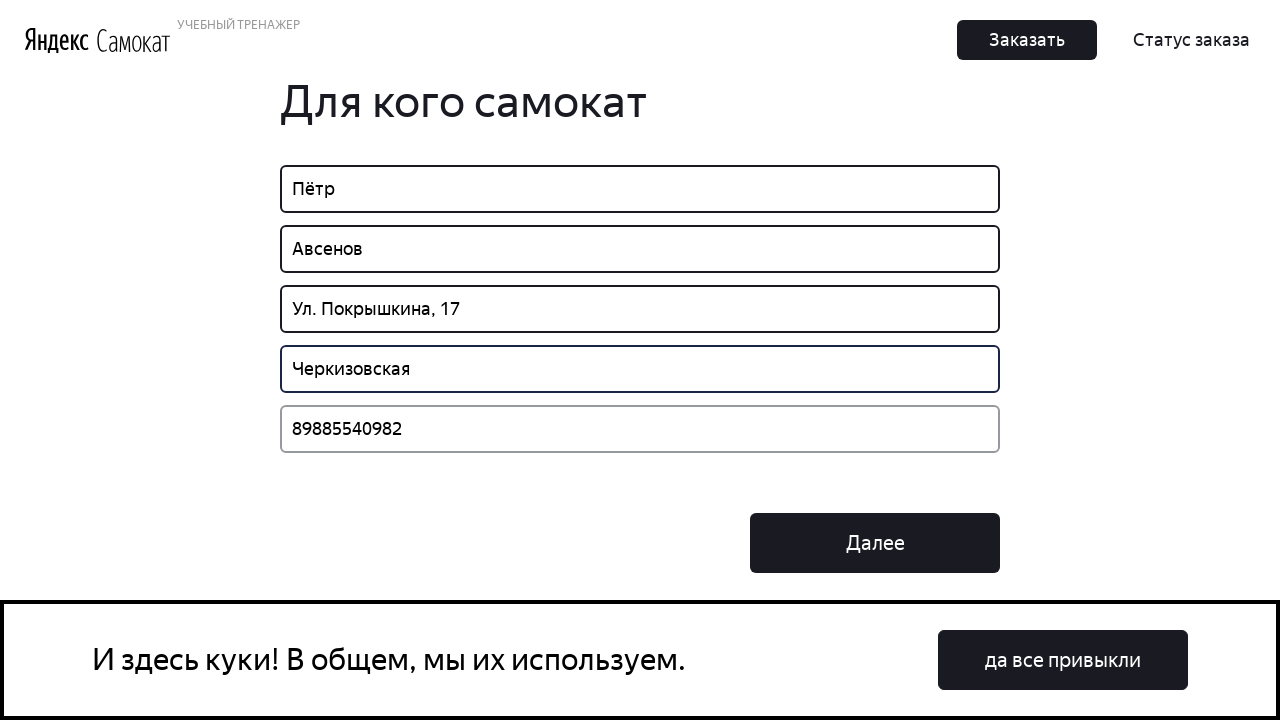

Clicked 'Далее' button to proceed to next step at (875, 543) on button:has-text('Далее')
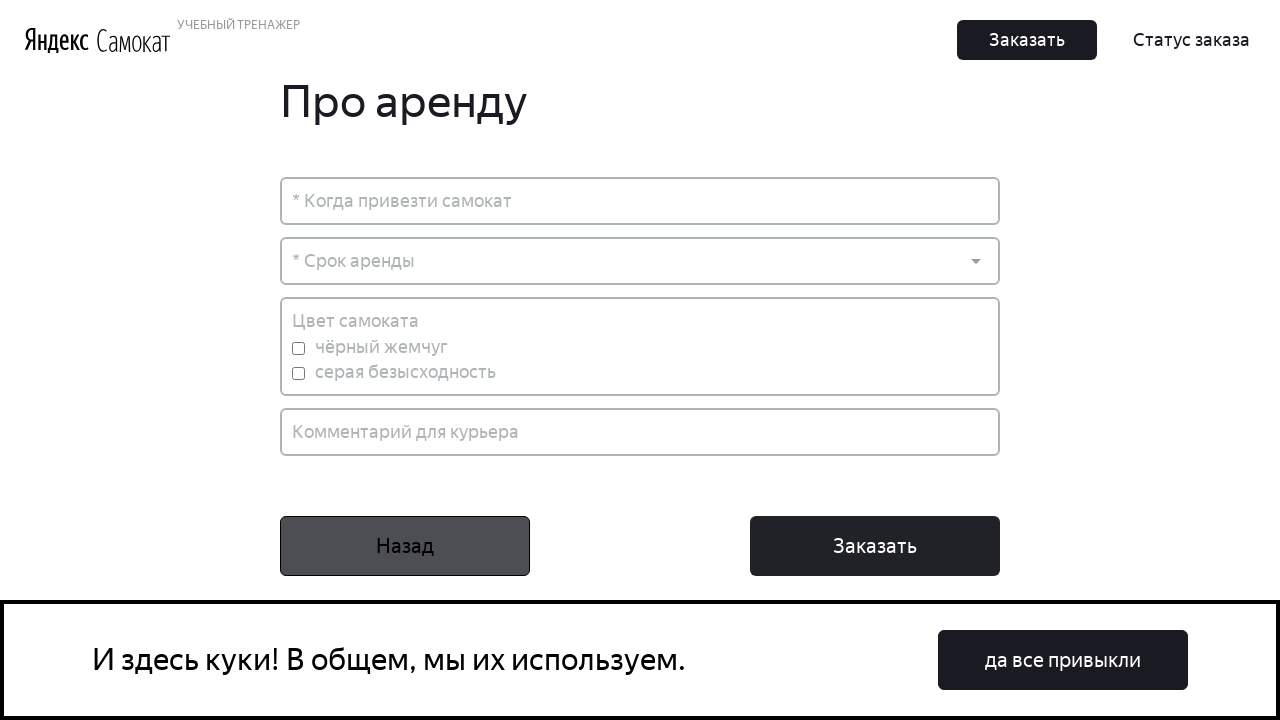

Second step loaded with 'Про аренду' text visible
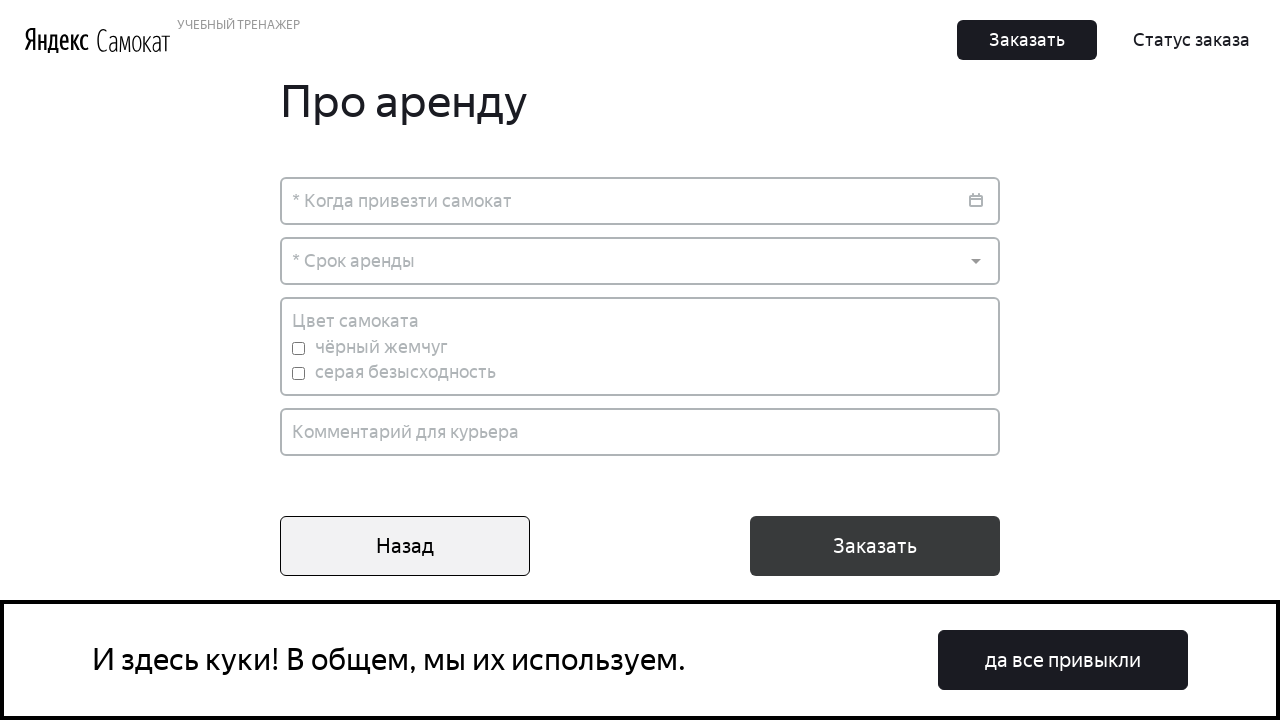

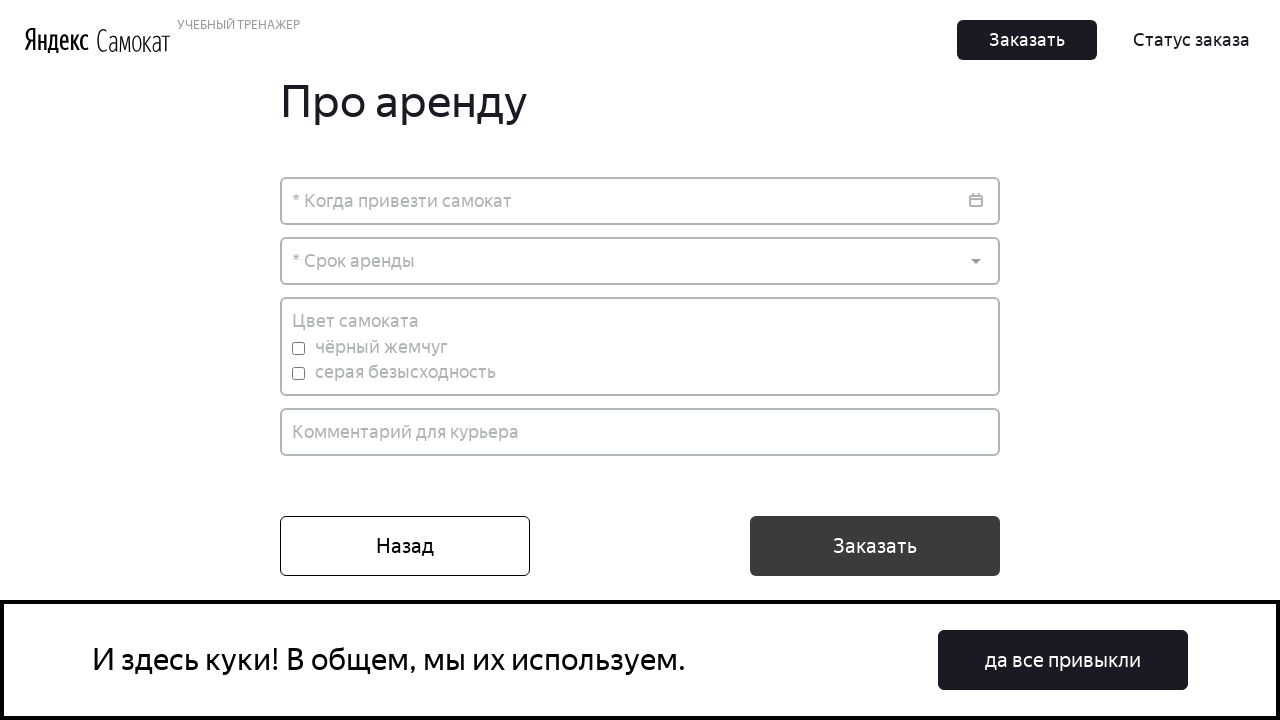